Tests that edits are cancelled when pressing Escape key

Starting URL: https://demo.playwright.dev/todomvc

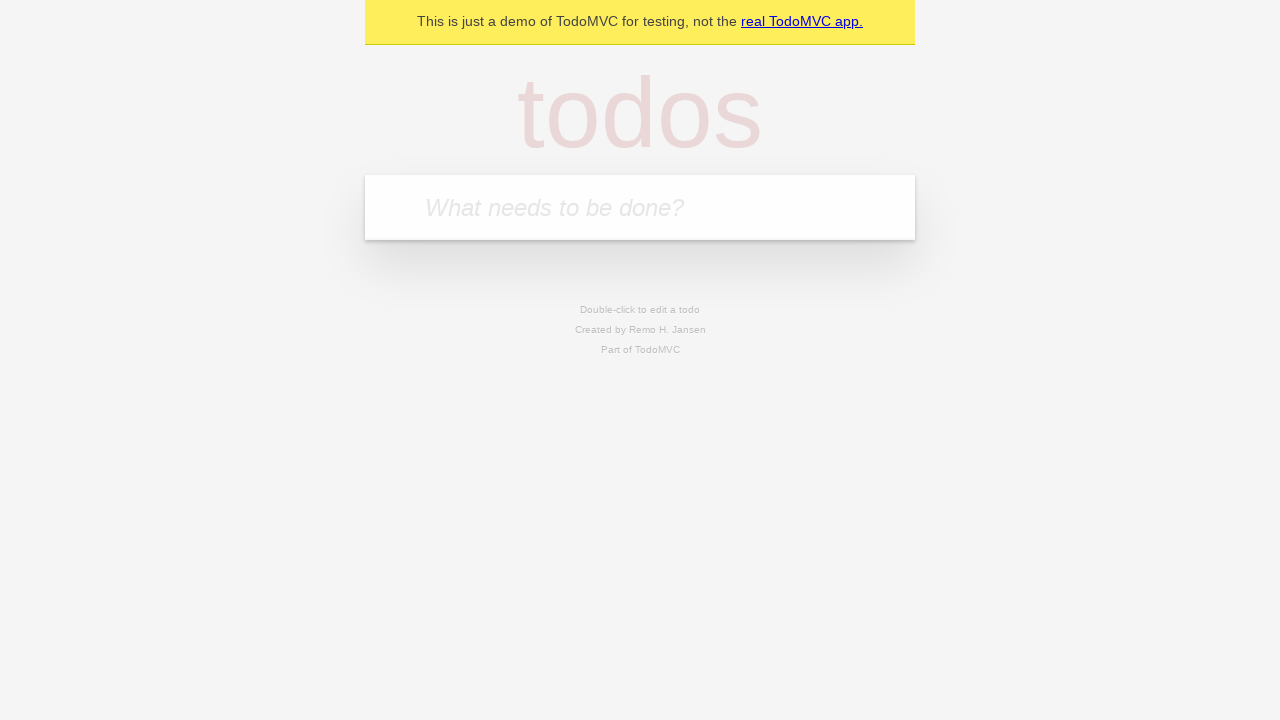

Filled todo input with 'buy some cheese' on internal:attr=[placeholder="What needs to be done?"i]
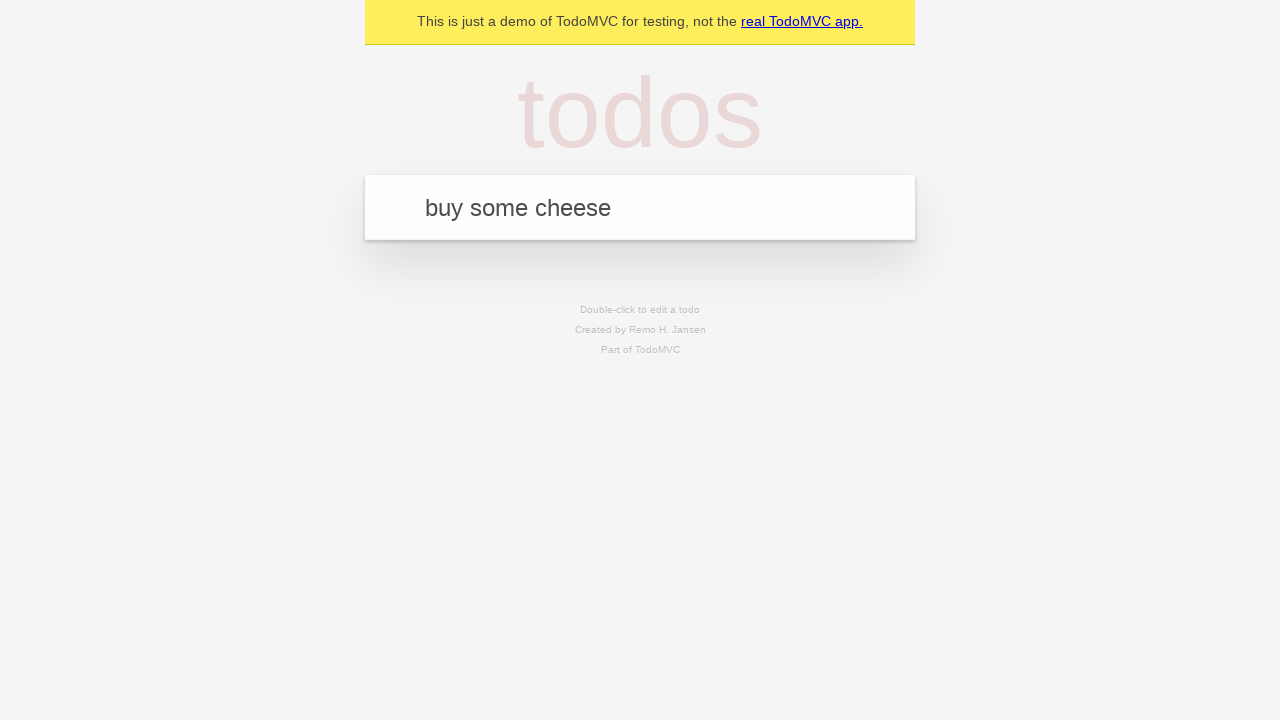

Pressed Enter to create todo 'buy some cheese' on internal:attr=[placeholder="What needs to be done?"i]
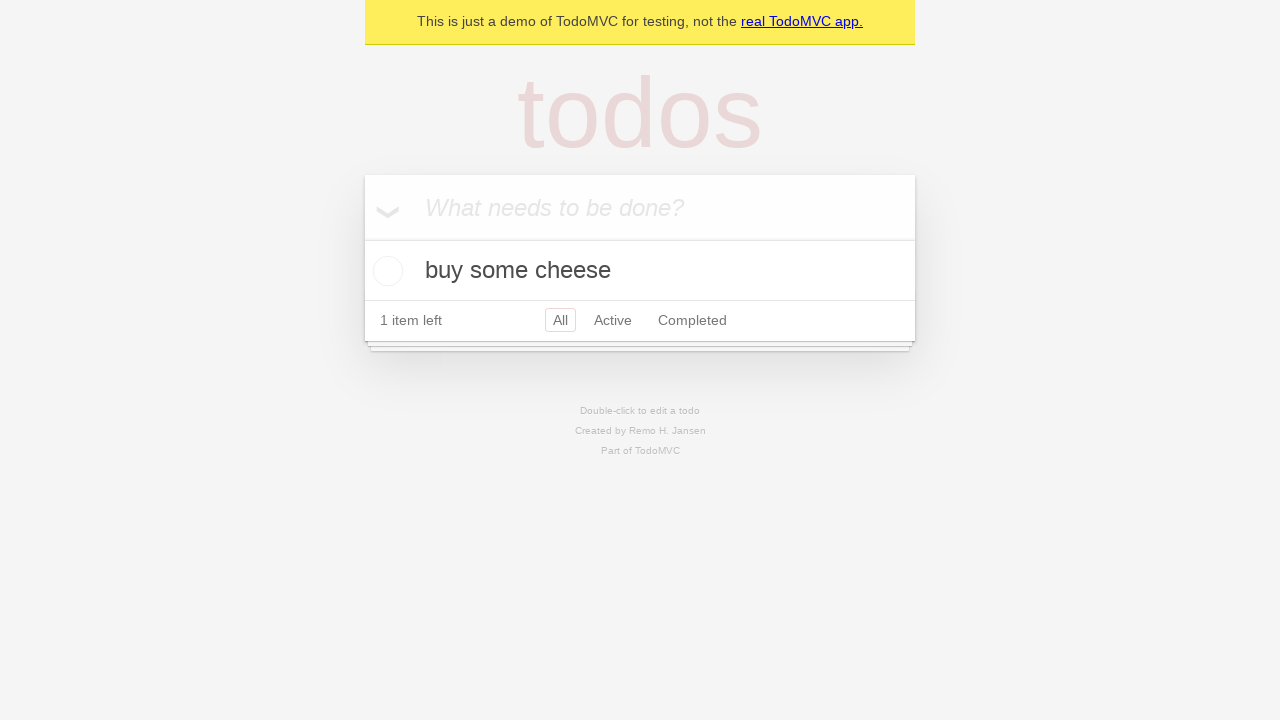

Filled todo input with 'feed the cat' on internal:attr=[placeholder="What needs to be done?"i]
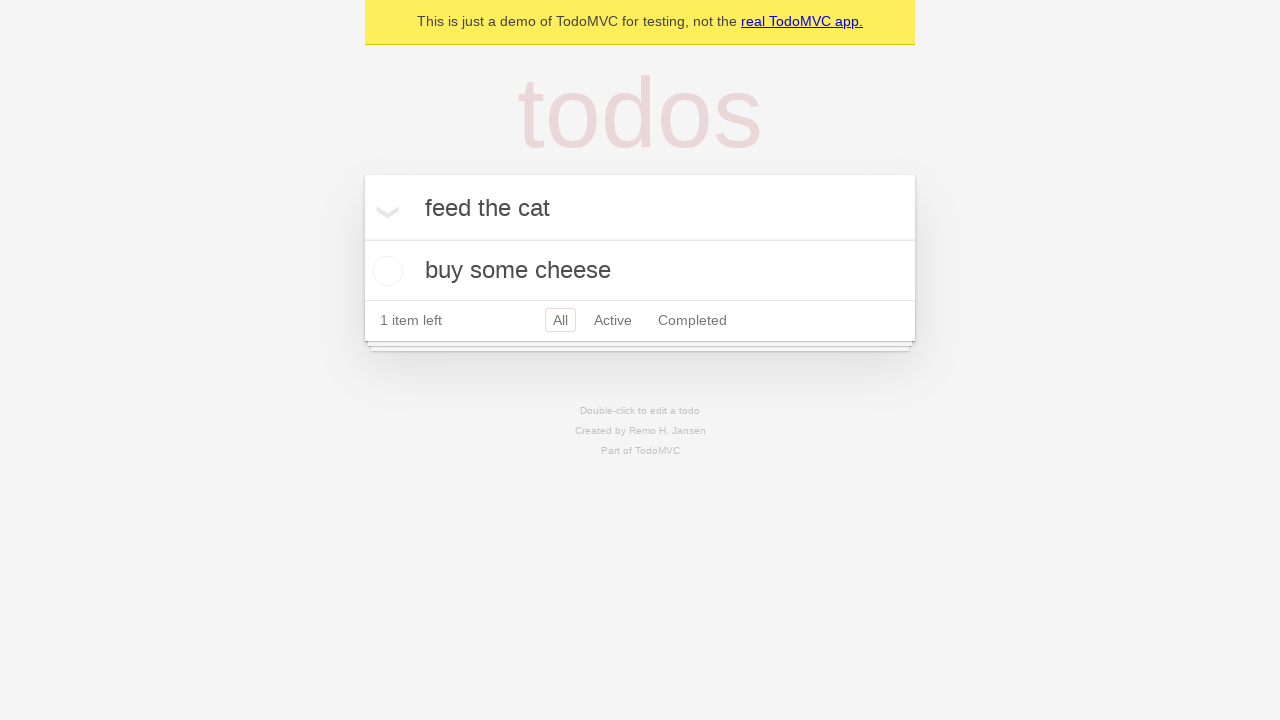

Pressed Enter to create todo 'feed the cat' on internal:attr=[placeholder="What needs to be done?"i]
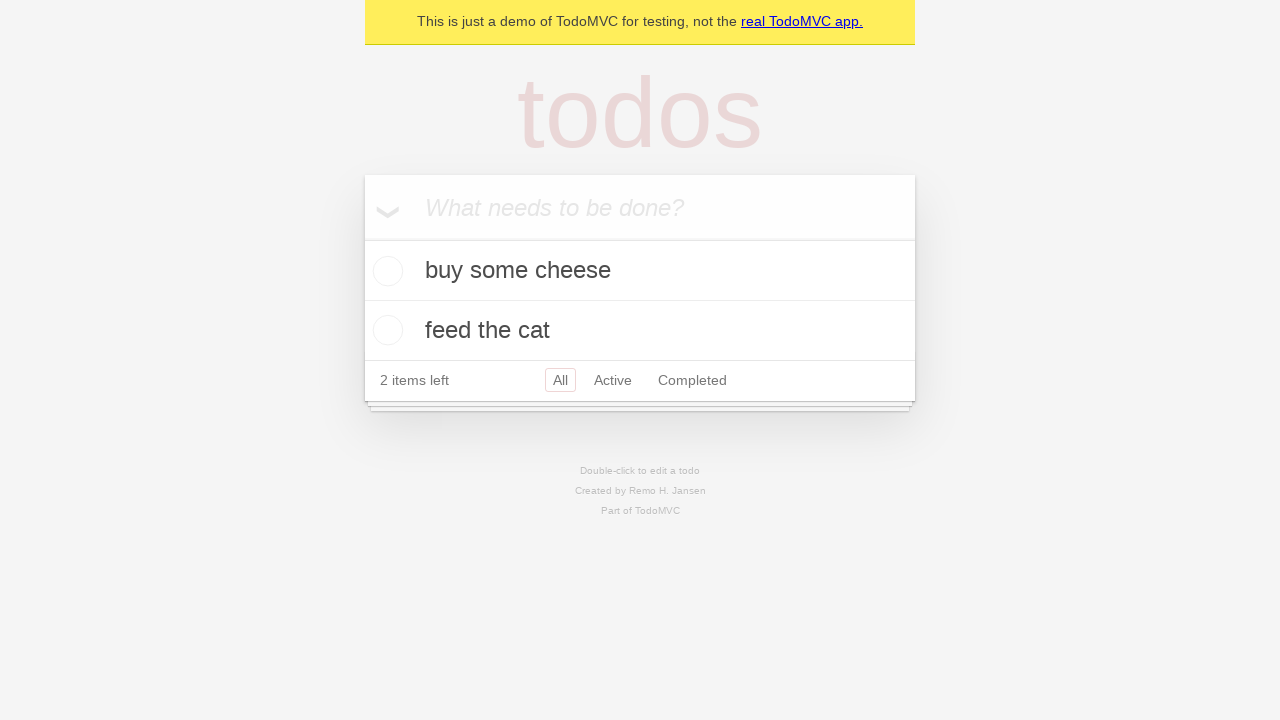

Filled todo input with 'book a doctors appointment' on internal:attr=[placeholder="What needs to be done?"i]
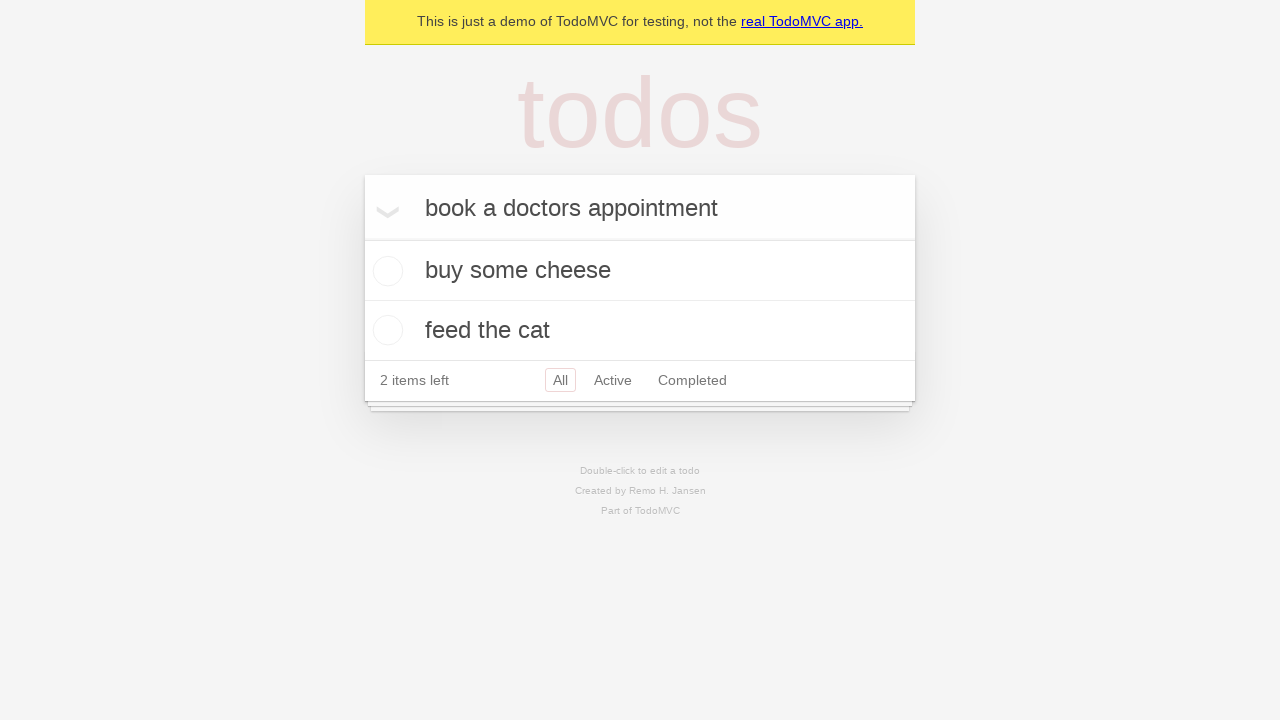

Pressed Enter to create todo 'book a doctors appointment' on internal:attr=[placeholder="What needs to be done?"i]
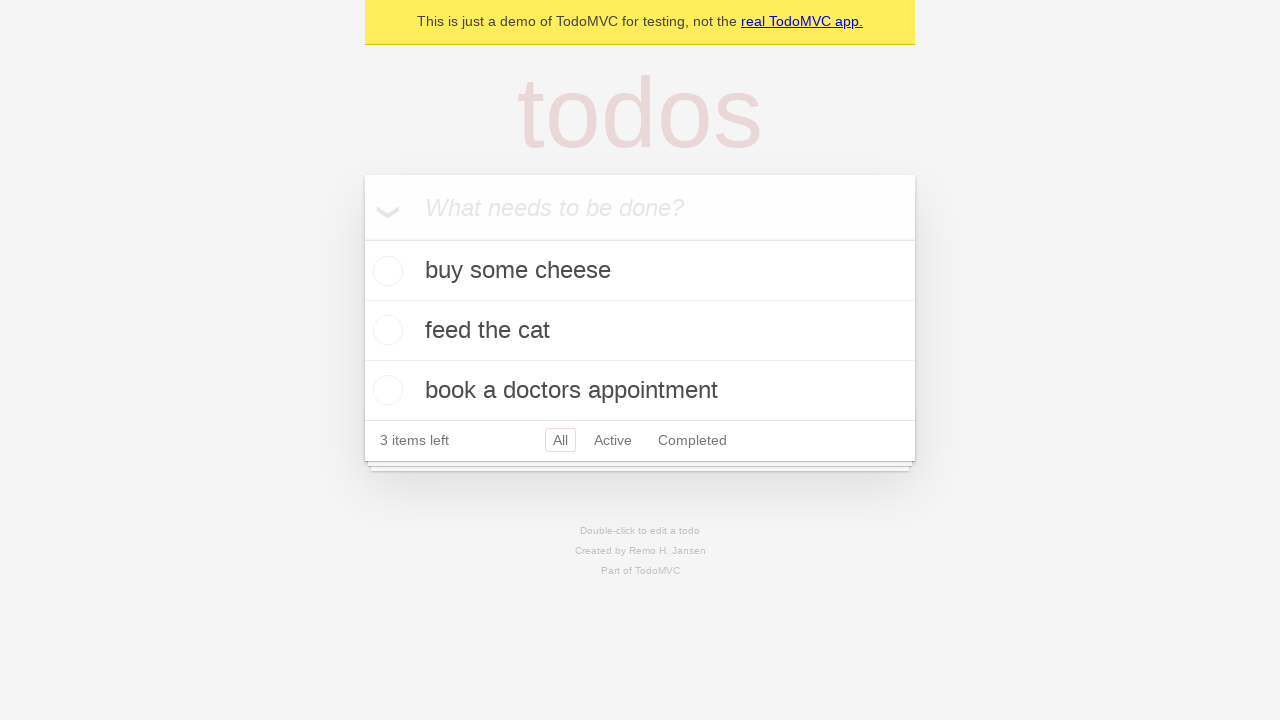

Waited for all 3 todos to be created
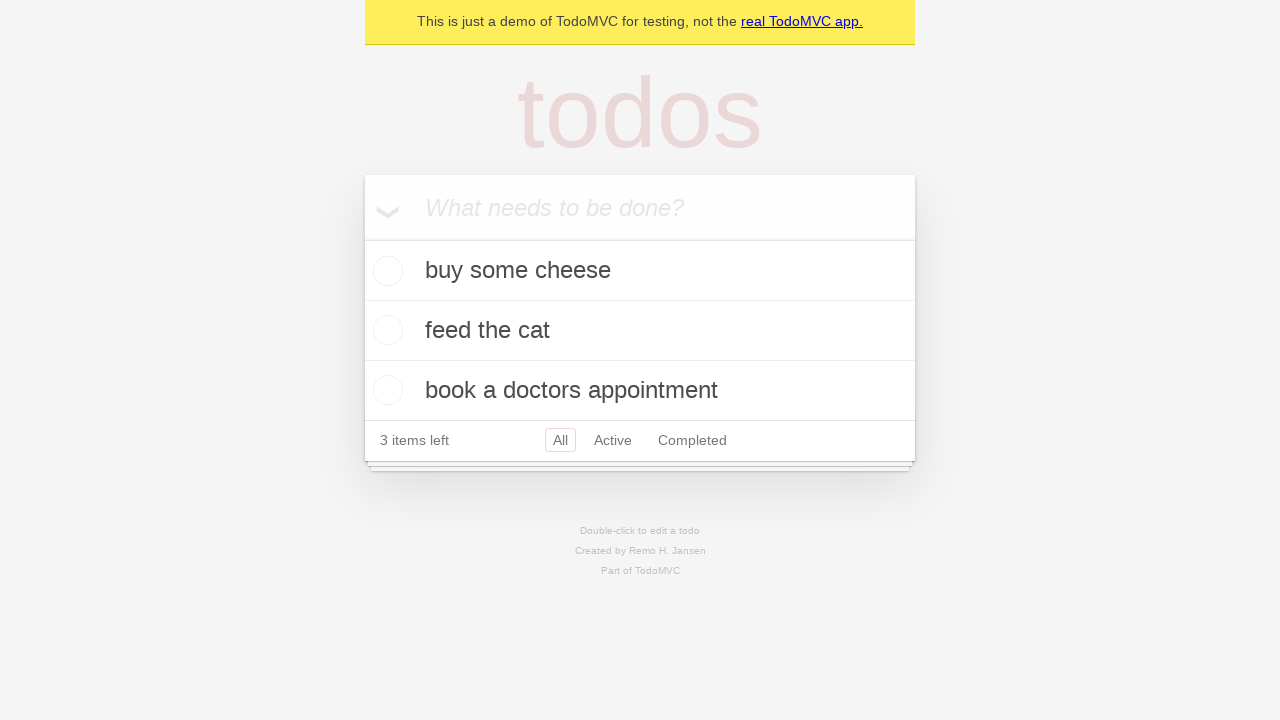

Double-clicked second todo item to enter edit mode at (640, 331) on internal:testid=[data-testid="todo-item"s] >> nth=1
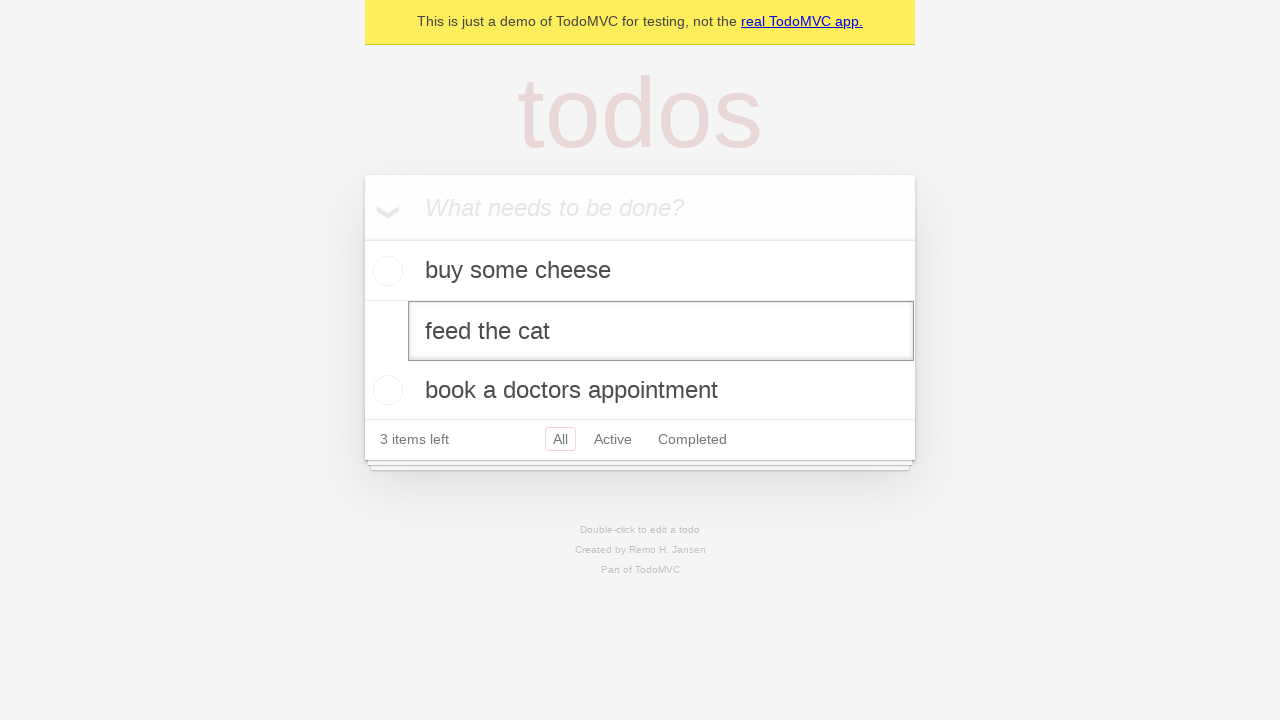

Filled edit textbox with 'buy some sausages' on internal:testid=[data-testid="todo-item"s] >> nth=1 >> internal:role=textbox[nam
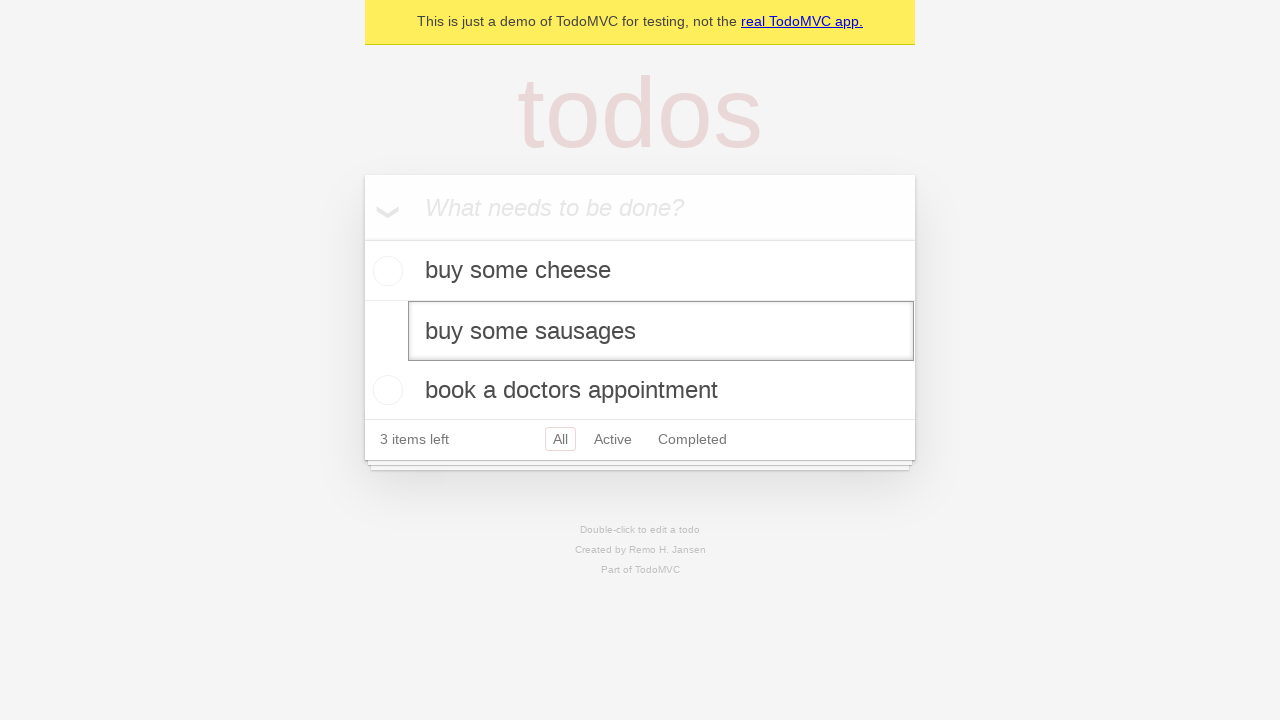

Pressed Escape key to cancel edit on internal:testid=[data-testid="todo-item"s] >> nth=1 >> internal:role=textbox[nam
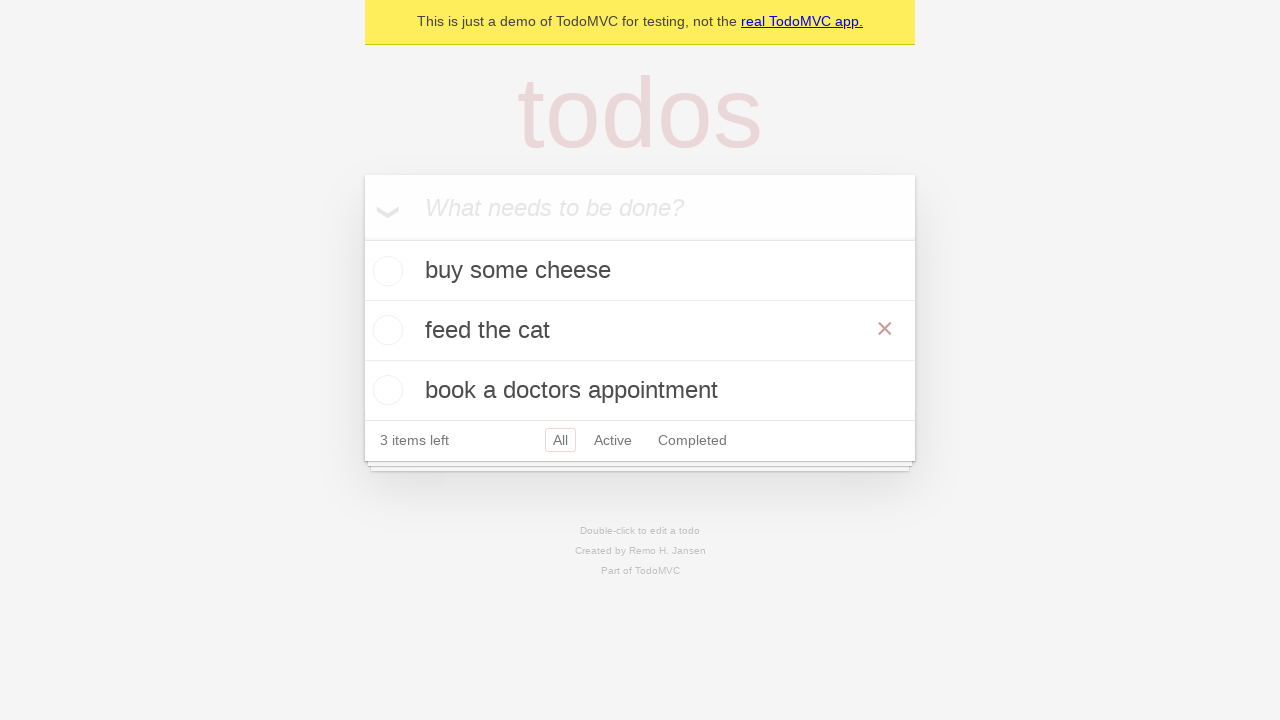

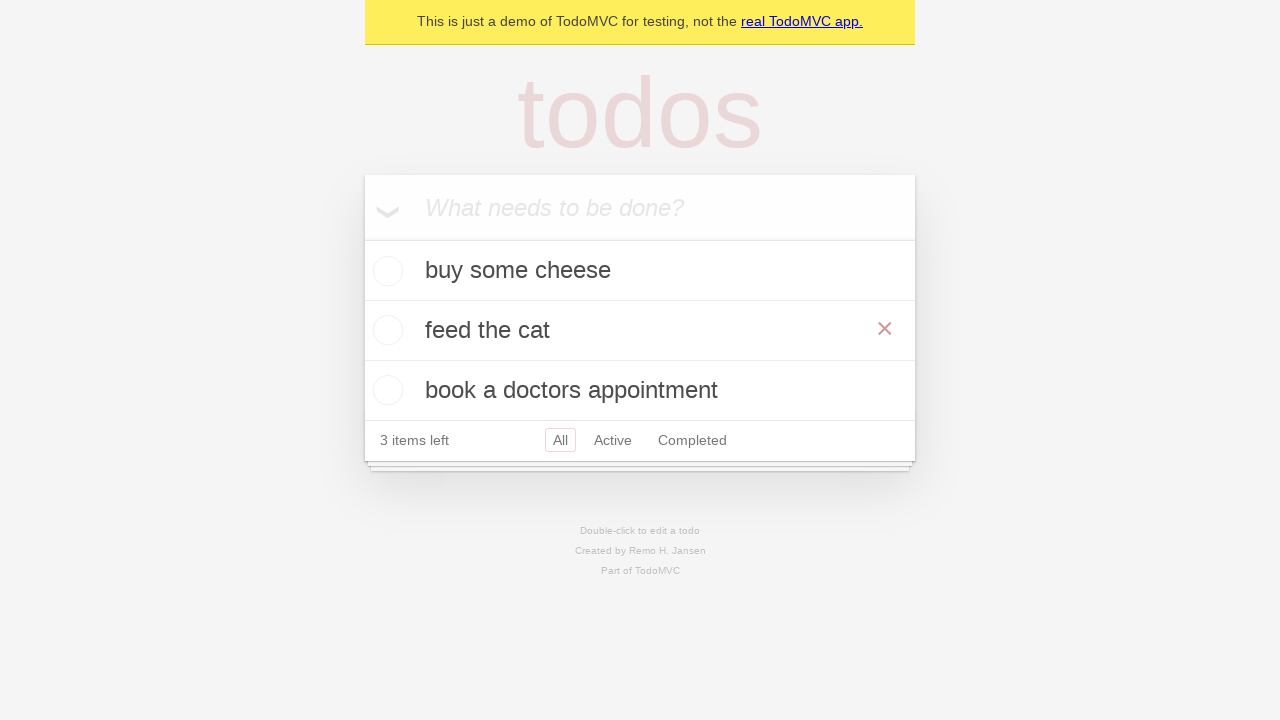